Tests unmarking todo items as complete by unchecking their checkboxes

Starting URL: https://demo.playwright.dev/todomvc

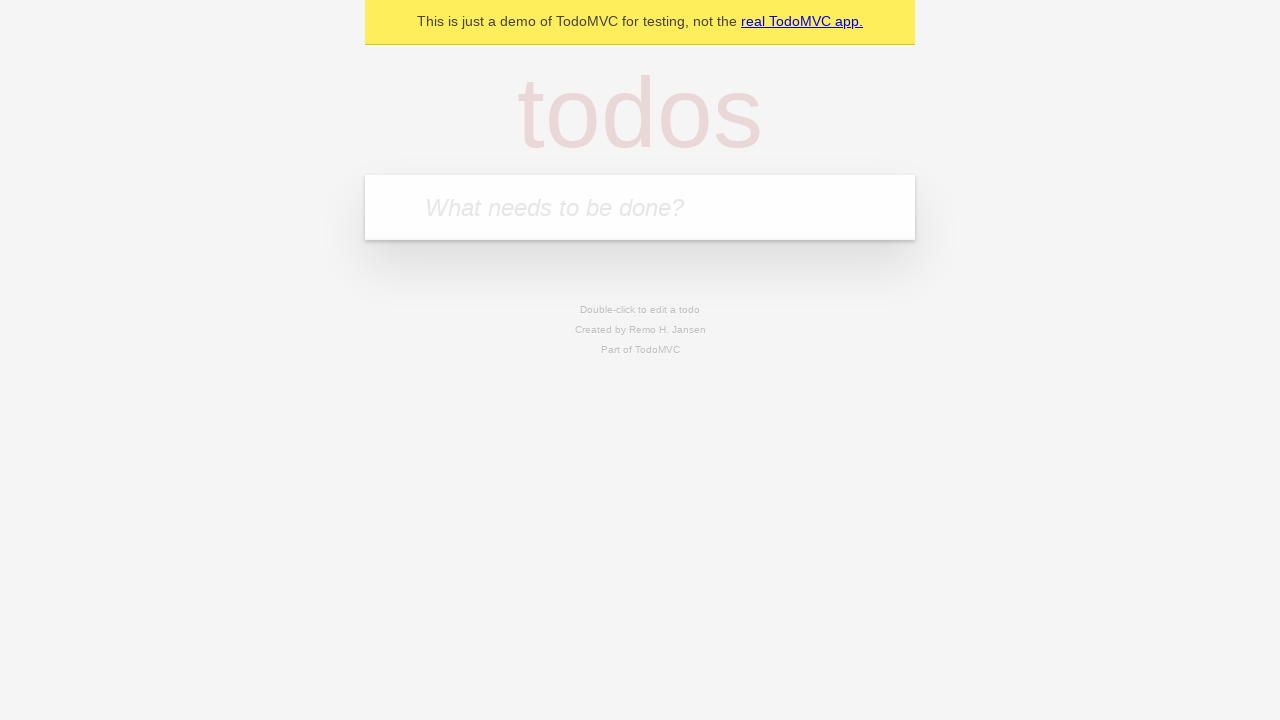

Located the todo input field
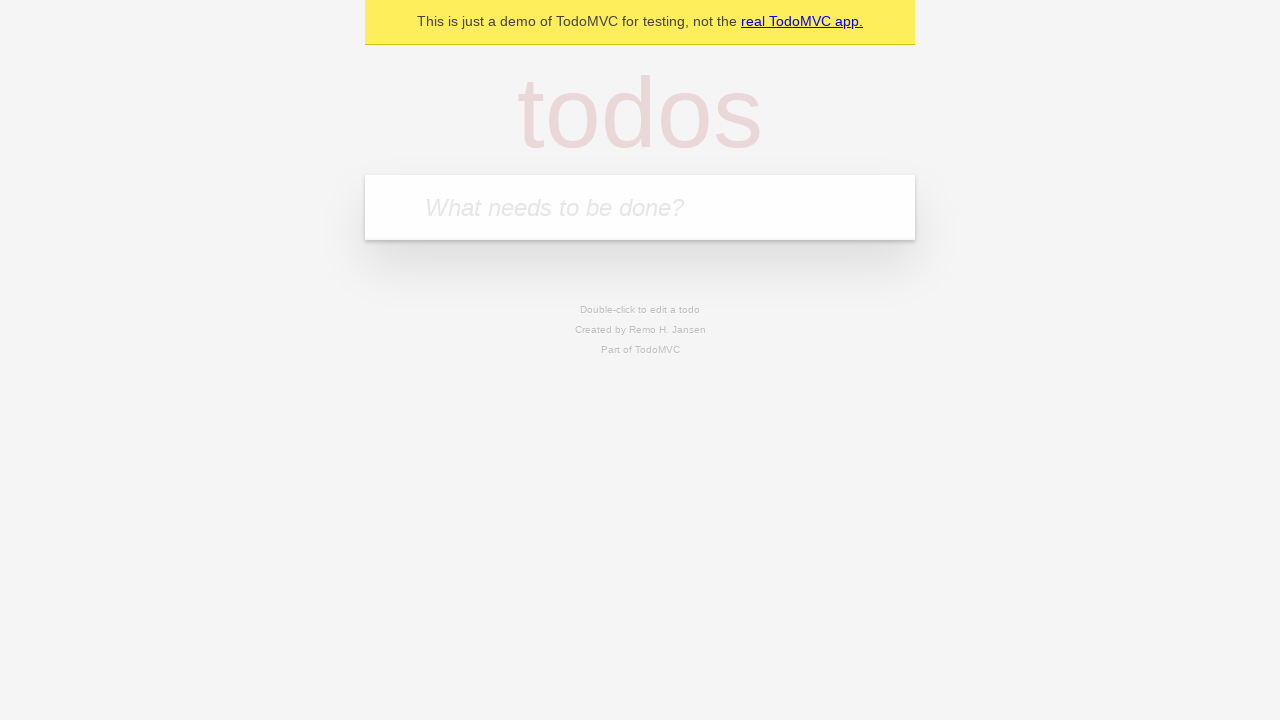

Filled first todo item: 'buy some cheese' on internal:attr=[placeholder="What needs to be done?"i]
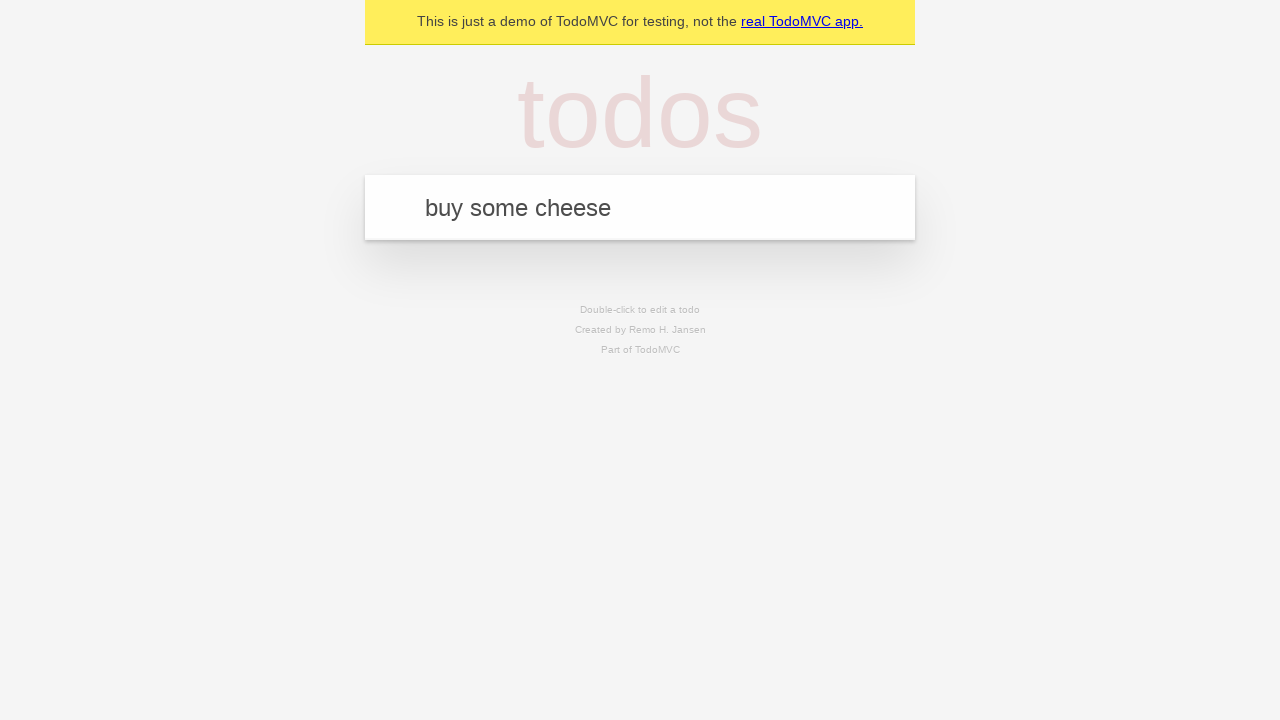

Pressed Enter to create first todo item on internal:attr=[placeholder="What needs to be done?"i]
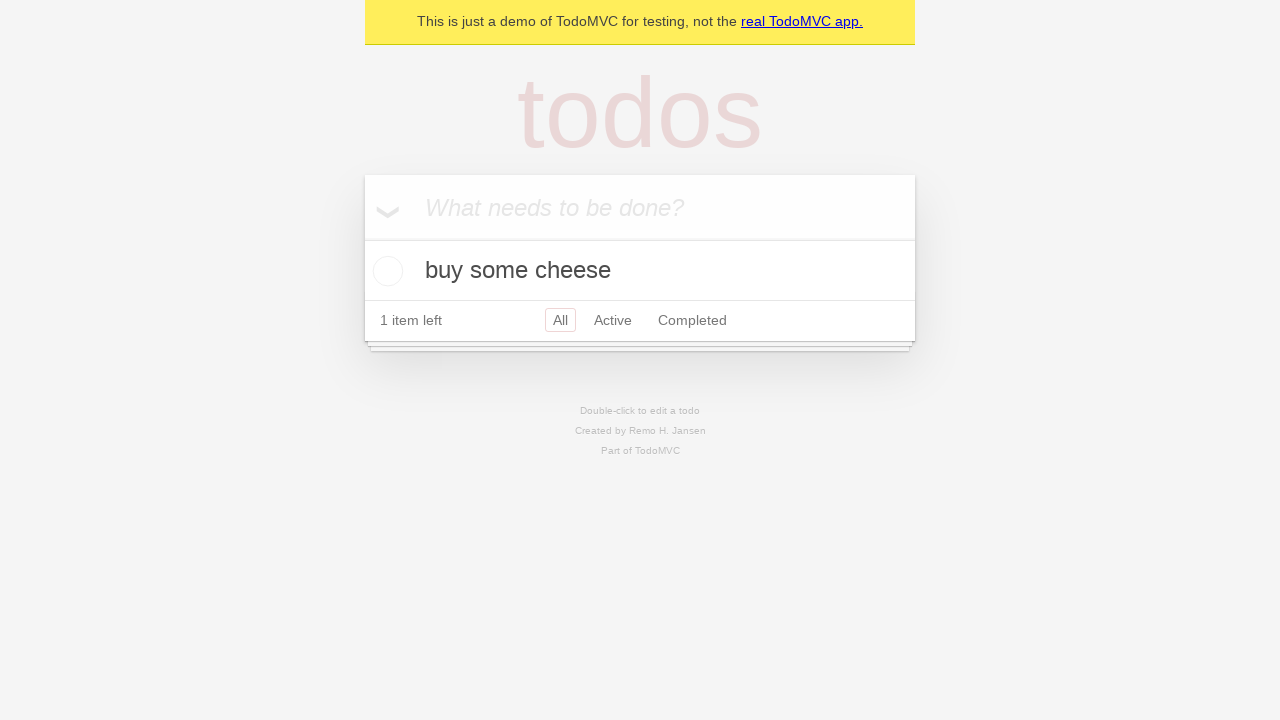

Filled second todo item: 'feed the cat' on internal:attr=[placeholder="What needs to be done?"i]
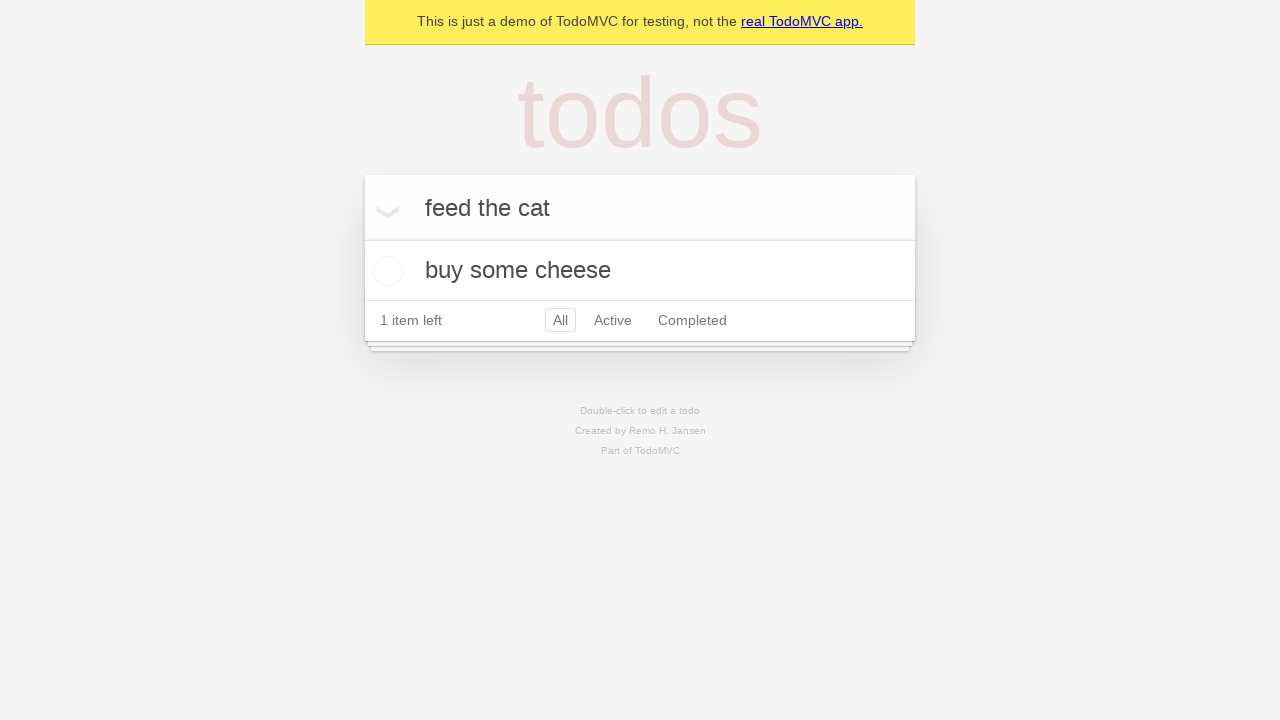

Pressed Enter to create second todo item on internal:attr=[placeholder="What needs to be done?"i]
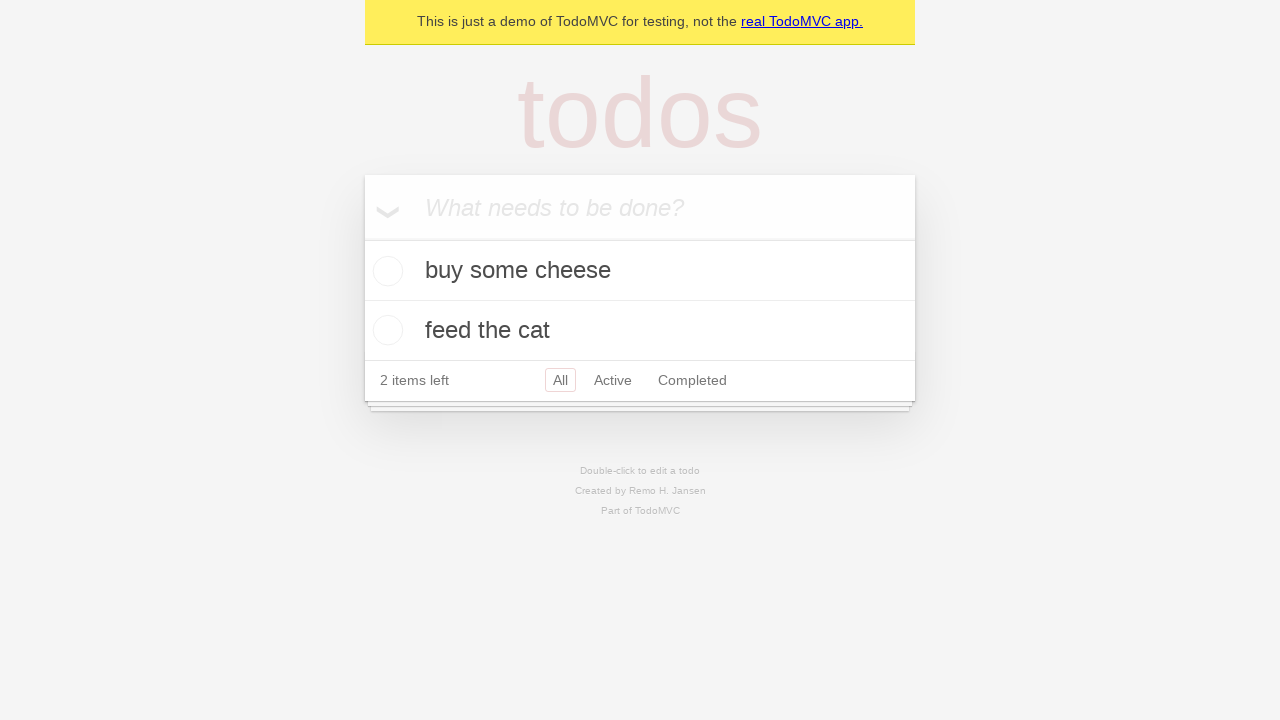

Located first todo item
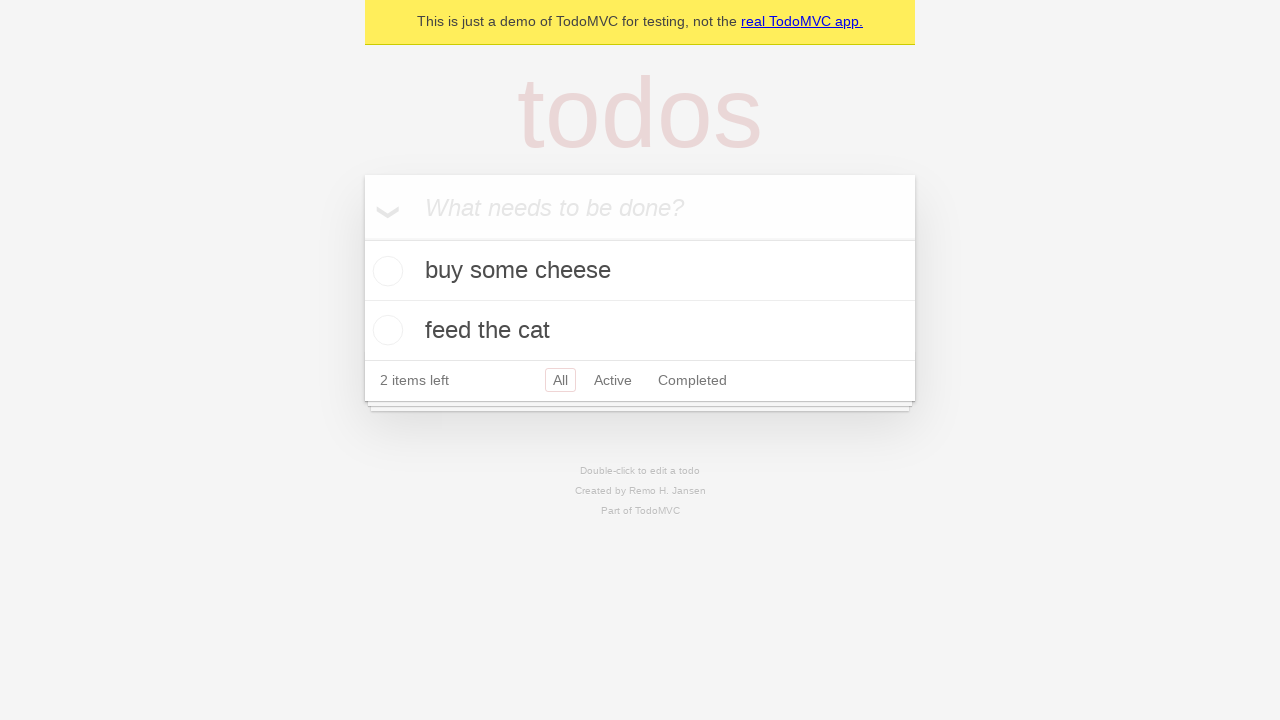

Located checkbox for first todo item
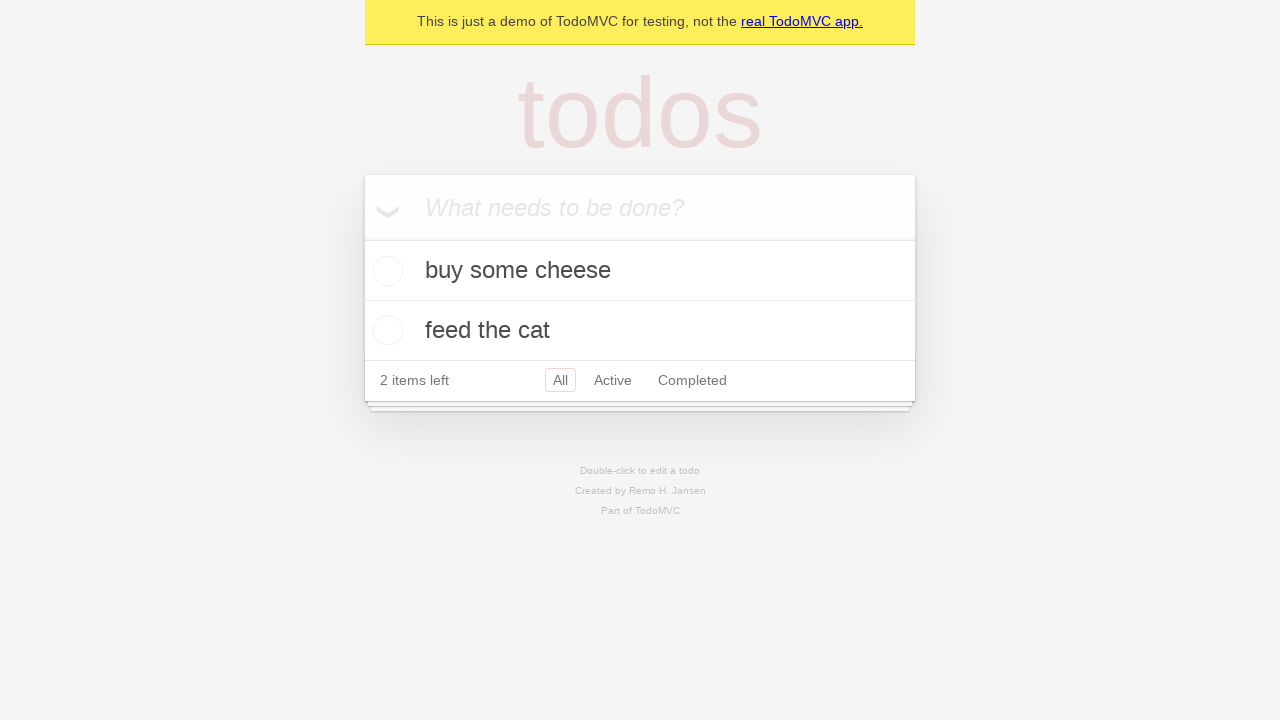

Checked the first todo item as complete at (385, 271) on internal:testid=[data-testid="todo-item"s] >> nth=0 >> internal:role=checkbox
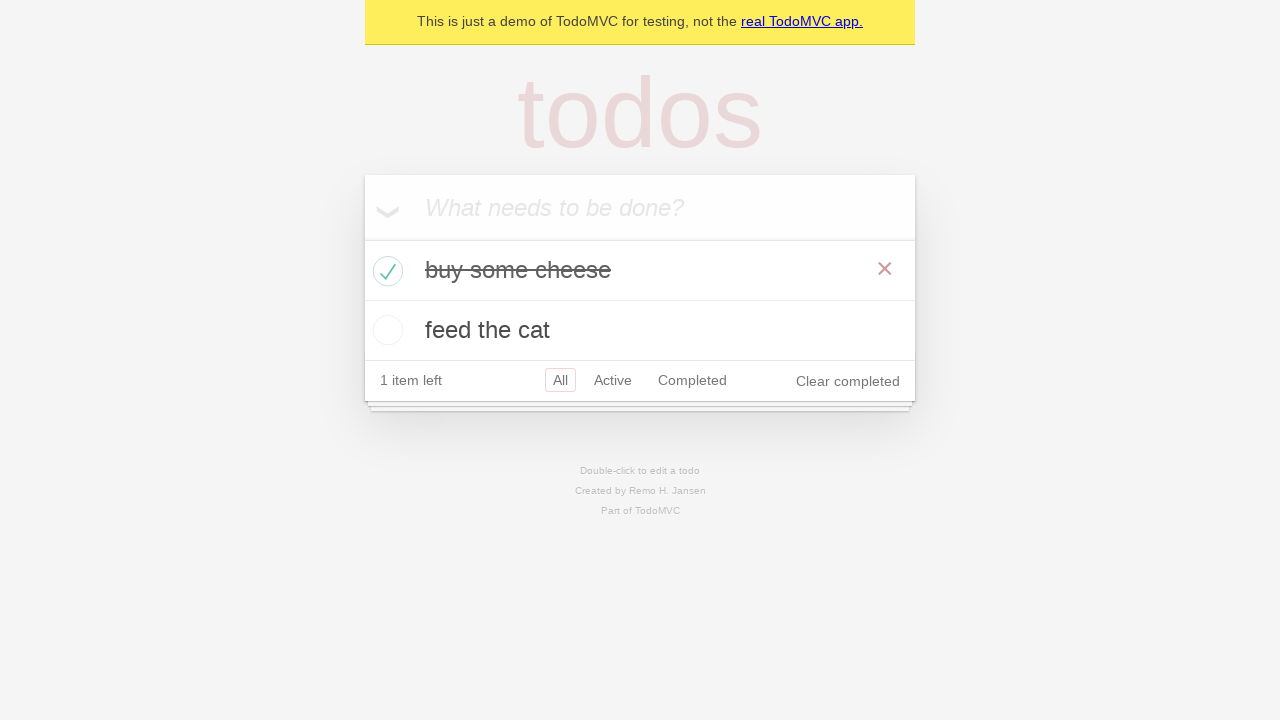

Unchecked the first todo item to mark it as incomplete at (385, 271) on internal:testid=[data-testid="todo-item"s] >> nth=0 >> internal:role=checkbox
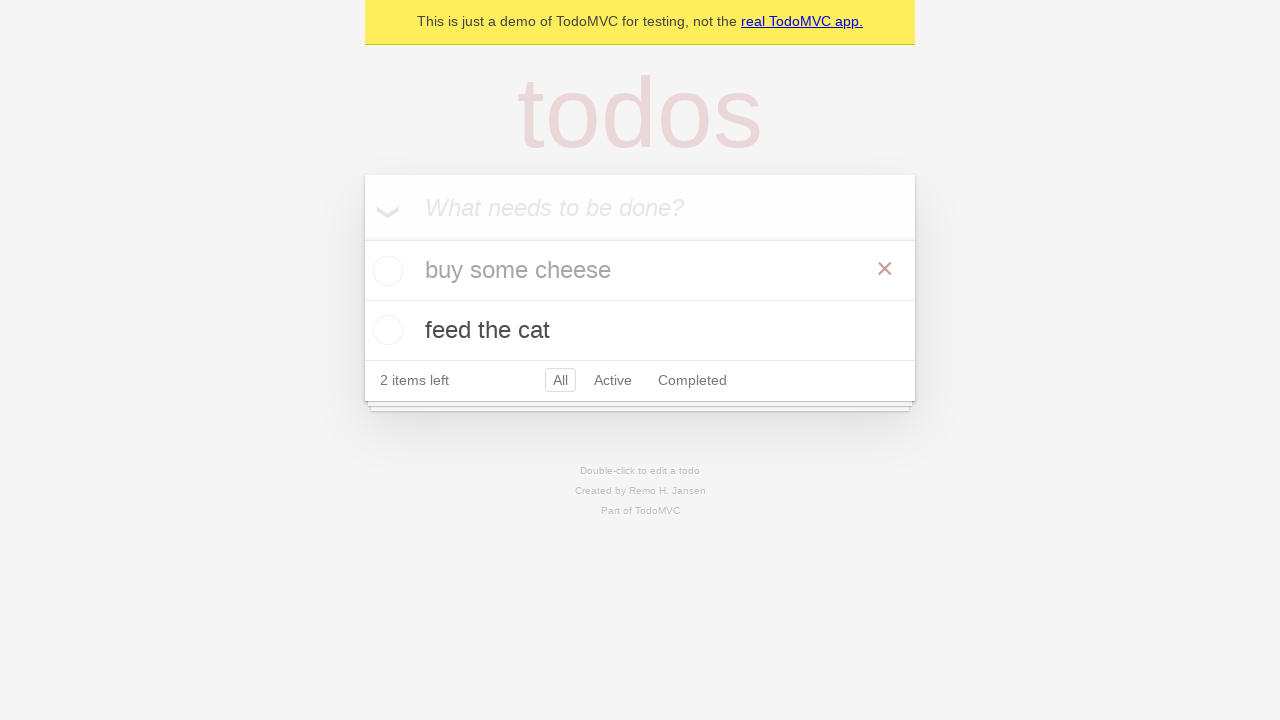

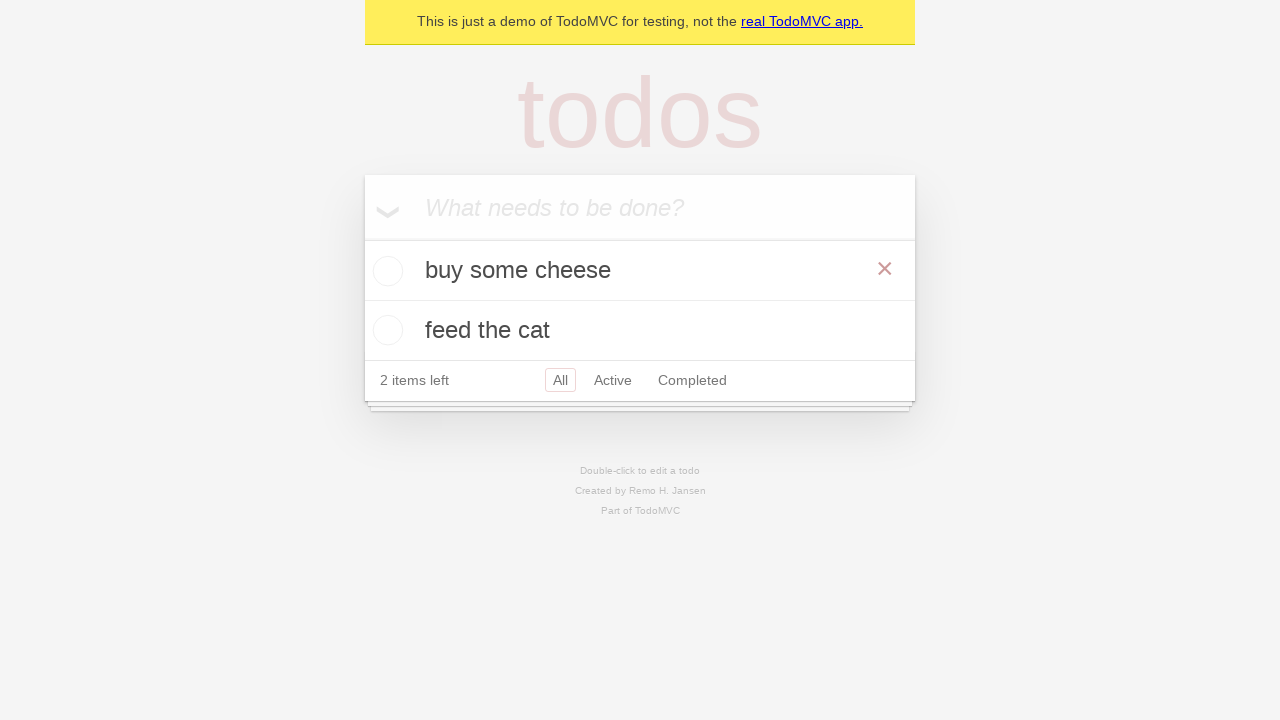